Tests a web form by filling in text and password fields, verifying a disabled field is disabled, submitting the form, and verifying the success message

Starting URL: https://www.selenium.dev/selenium/web/web-form.html

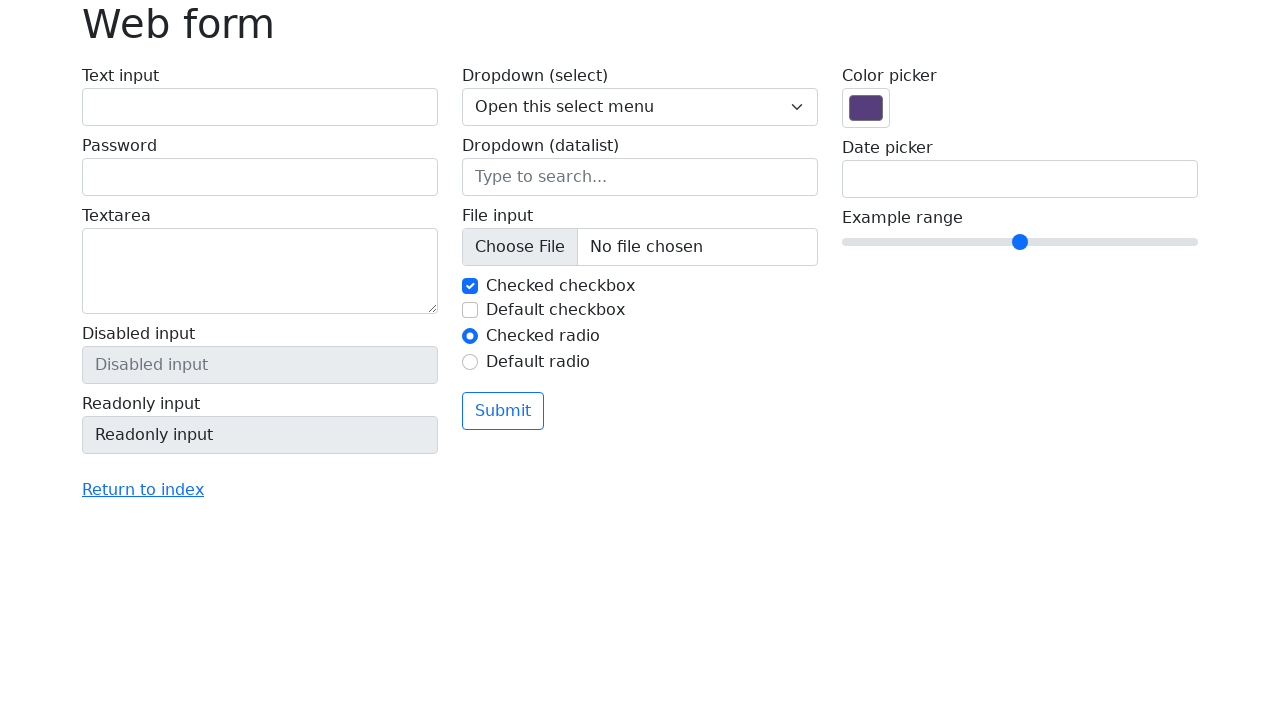

Verified page title is 'Web form'
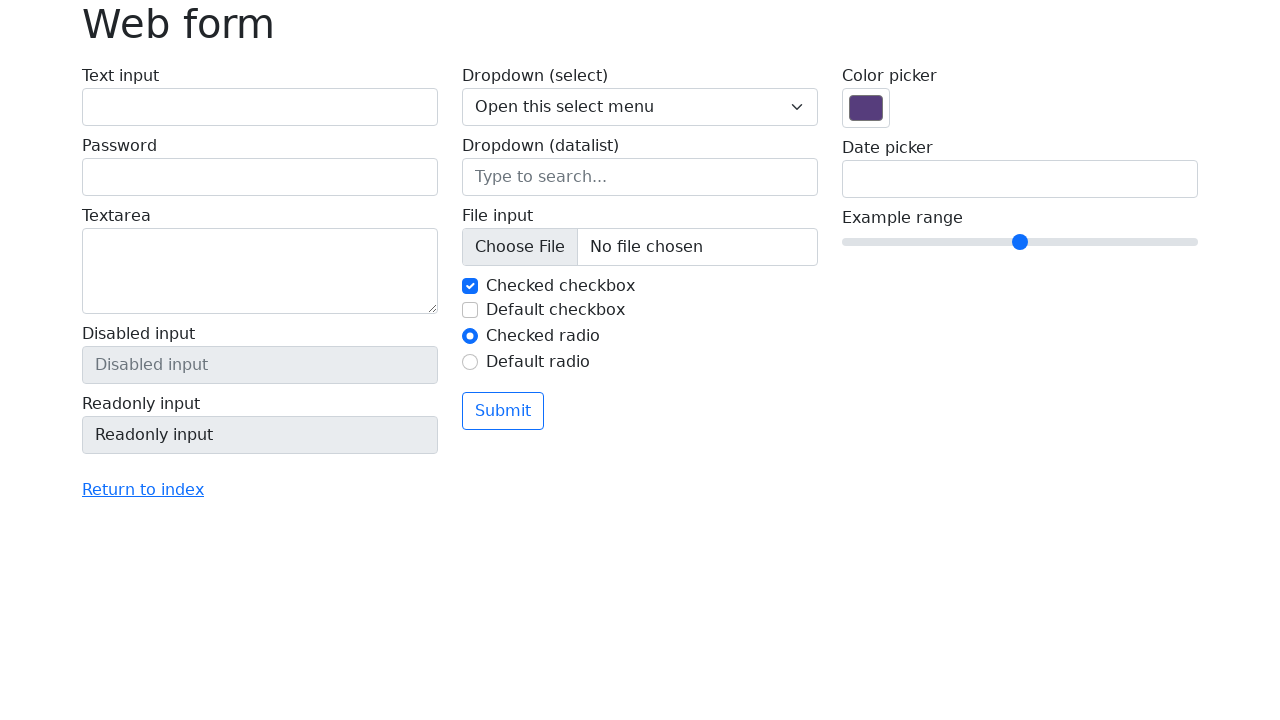

Filled text field with 'Selenium' on input[name='my-text']
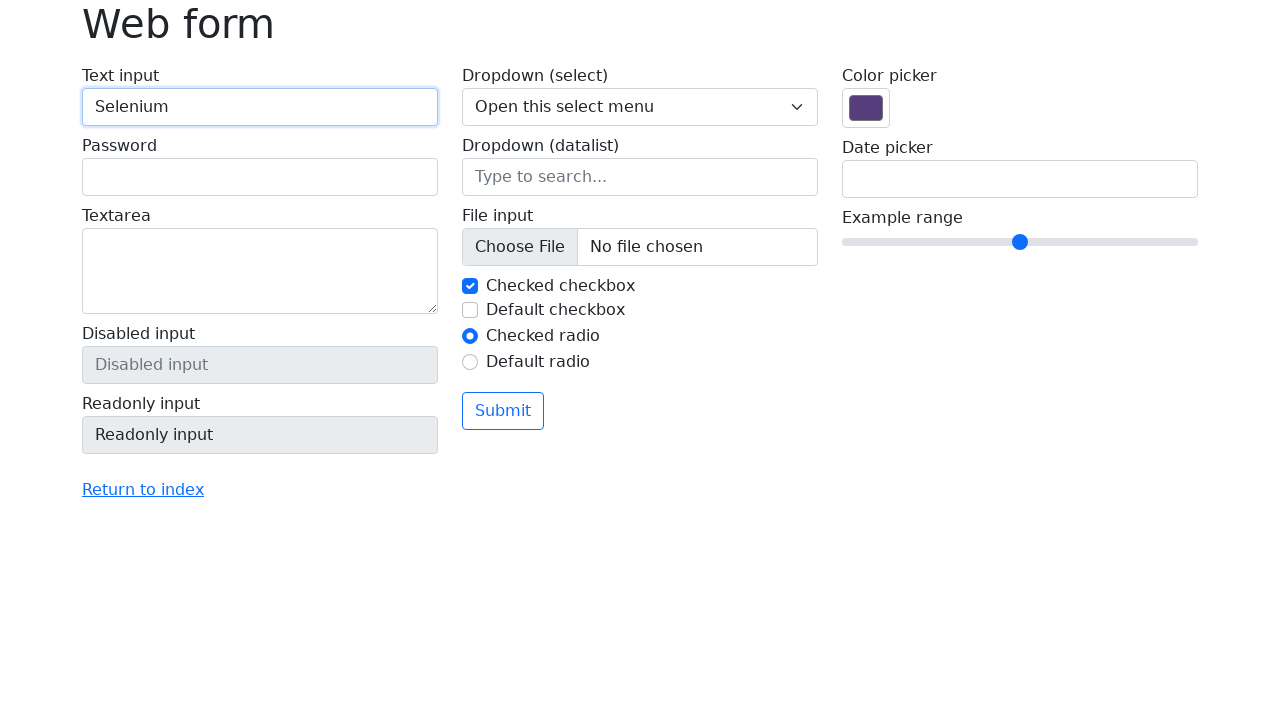

Filled password field with 'SomePassword' on input[name='my-password']
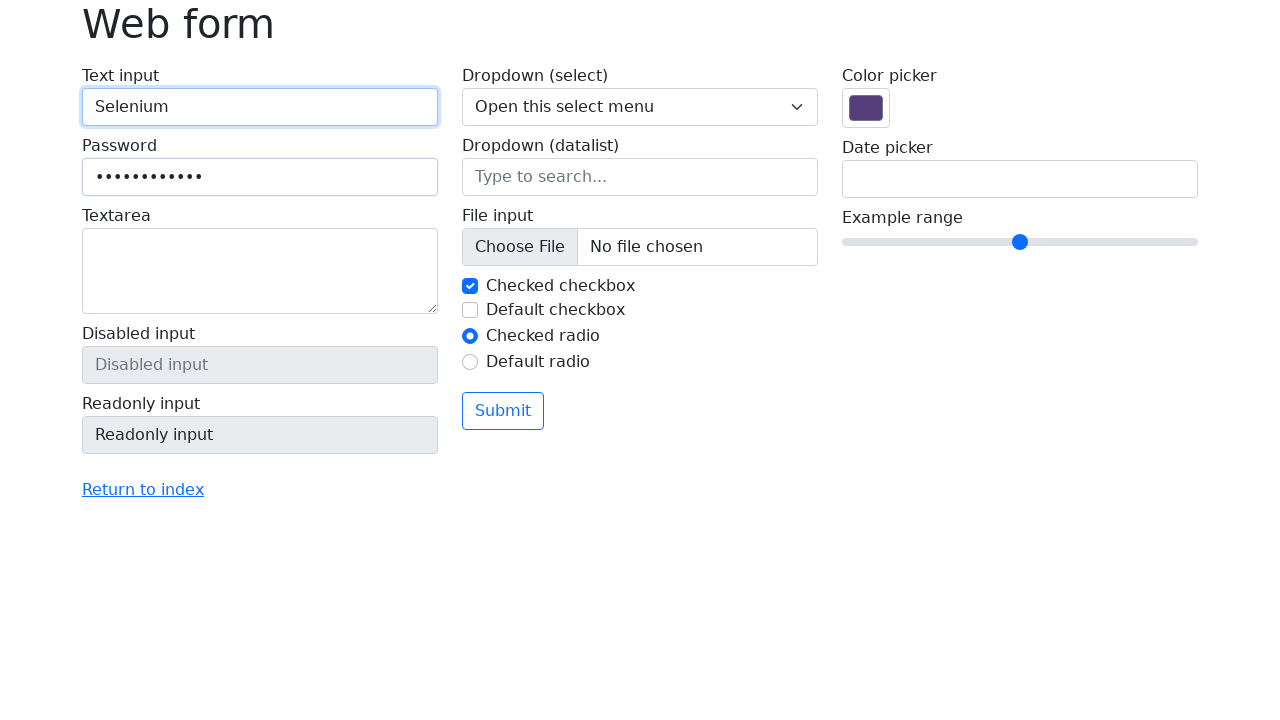

Verified disabled field is disabled
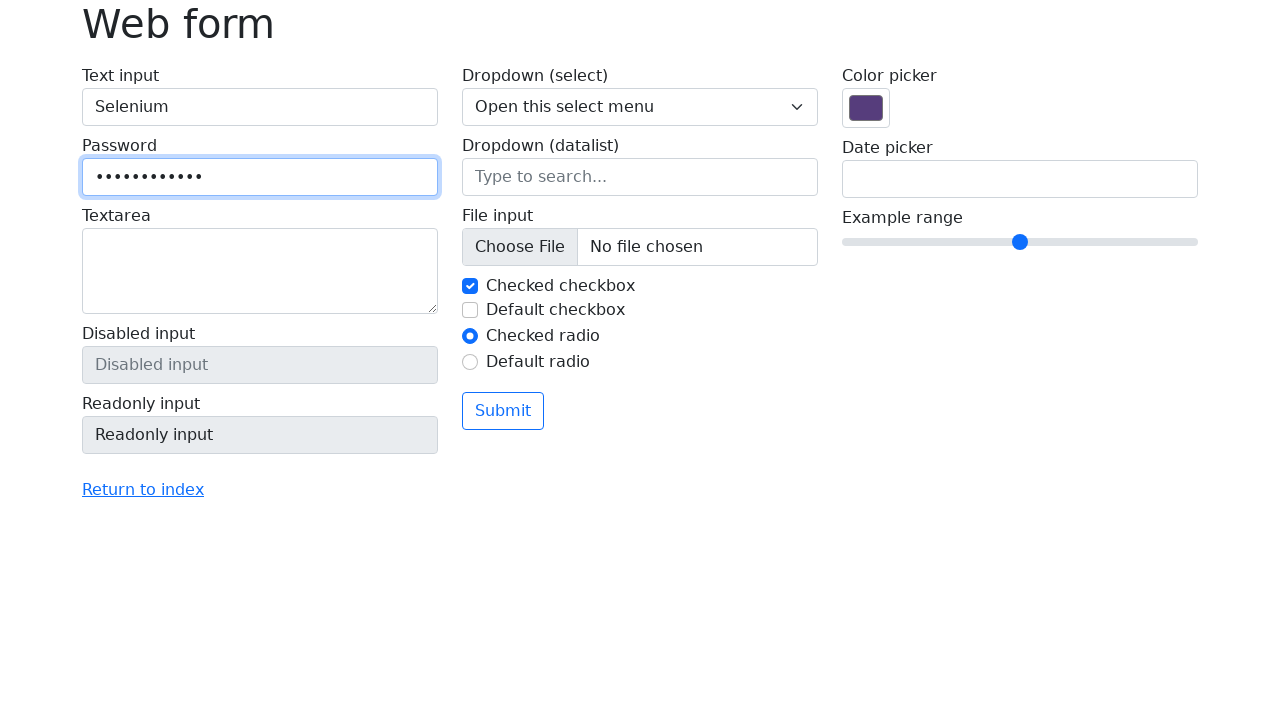

Clicked submit button at (503, 411) on button
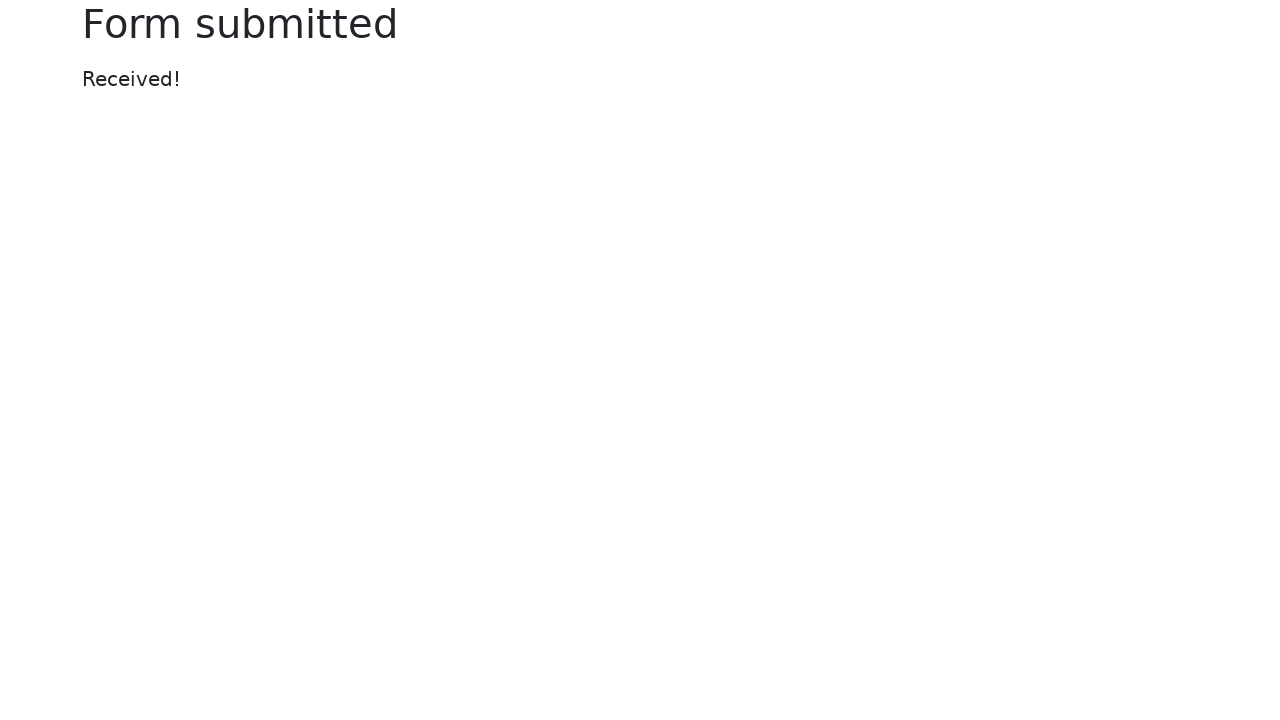

Success message appeared
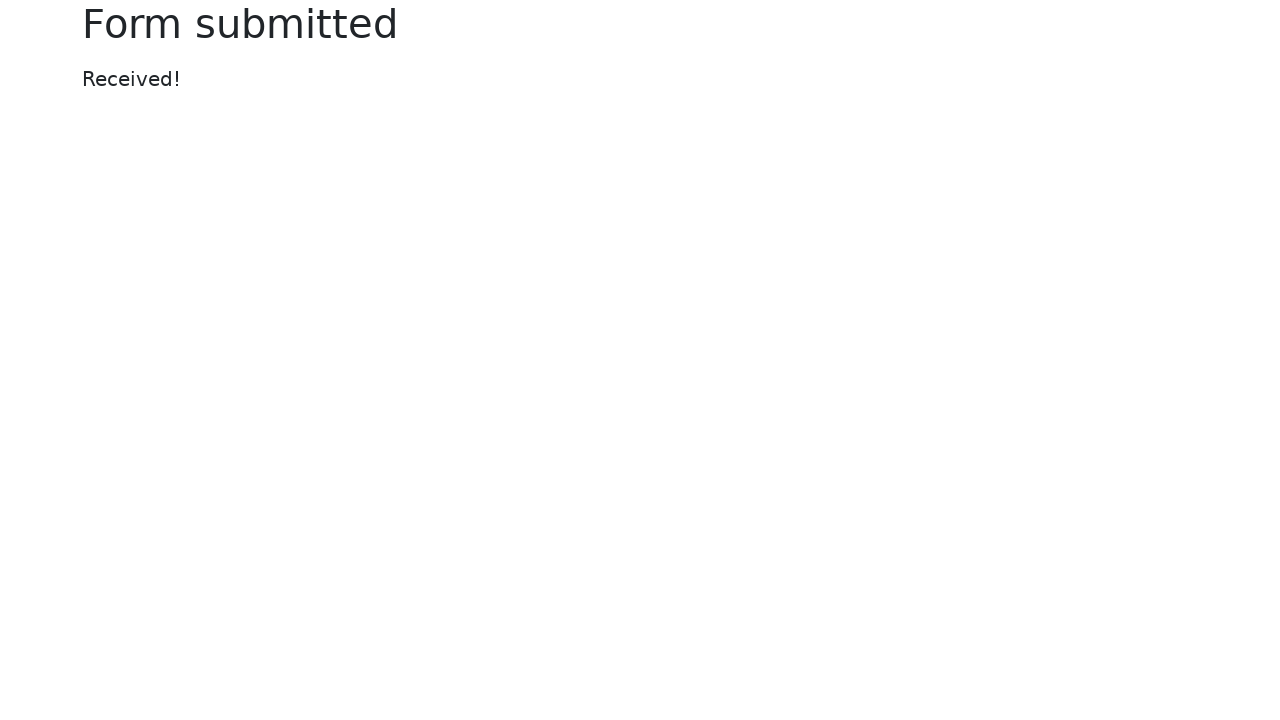

Verified success message text is 'Received!'
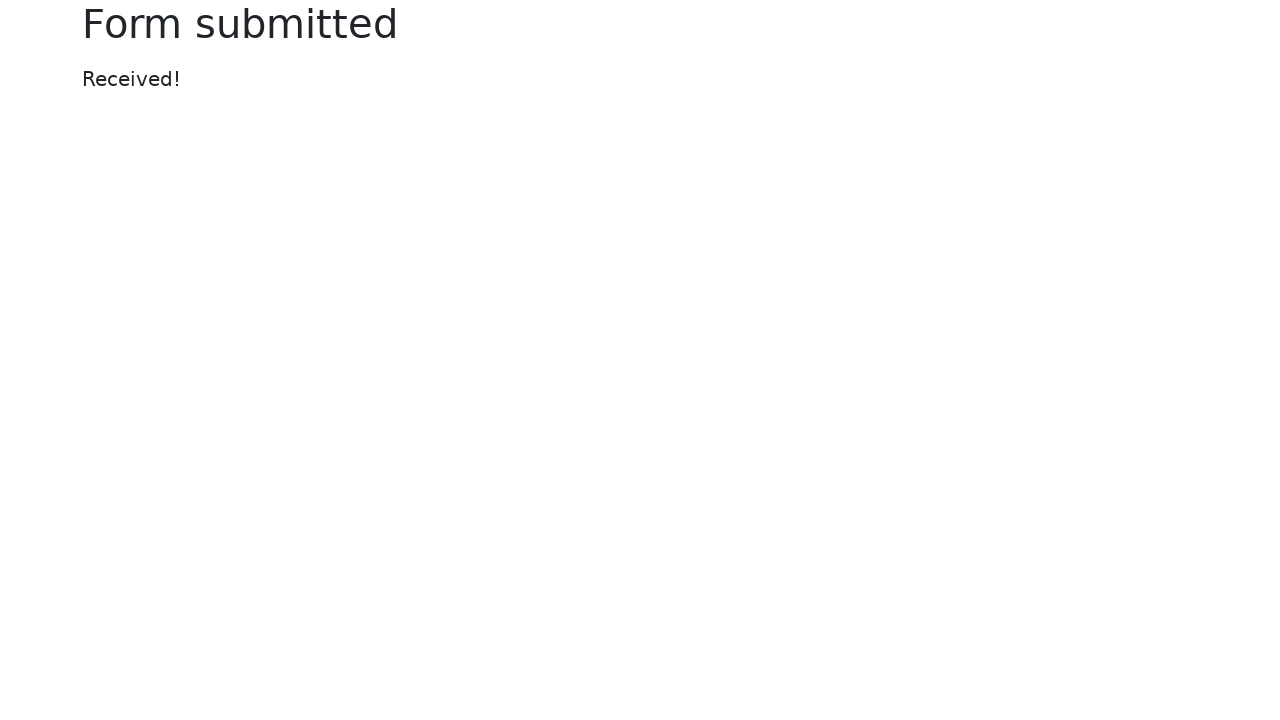

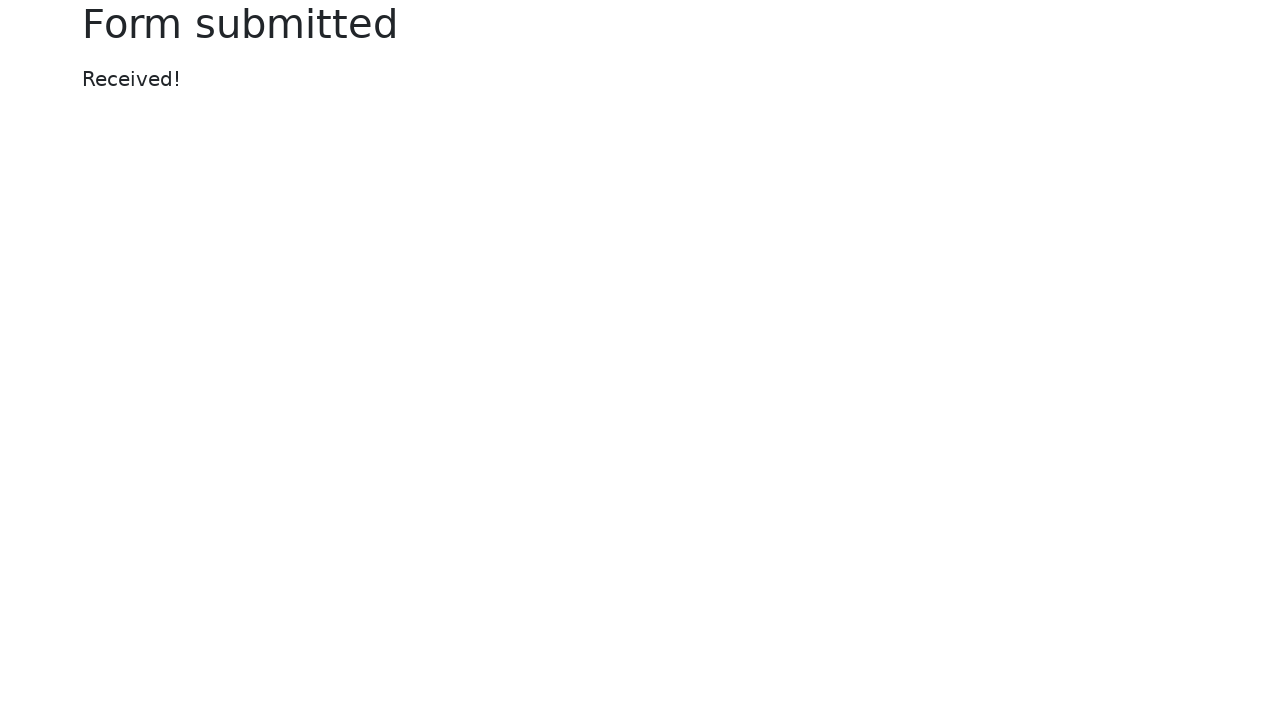